Navigates to a Russian court case page and clicks through multiple tabs (tab1-tab6) to verify that each tab's content container loads properly with table data.

Starting URL: https://asbestovsky--svd.sudrf.ru/modules.php?name=sud_delo&srv_num=1&name_op=case&case_id=390794311&case_uid=a4534ef3-49d4-46c0-a04b-fc9e2ab5a9b4&delo_id=1540005

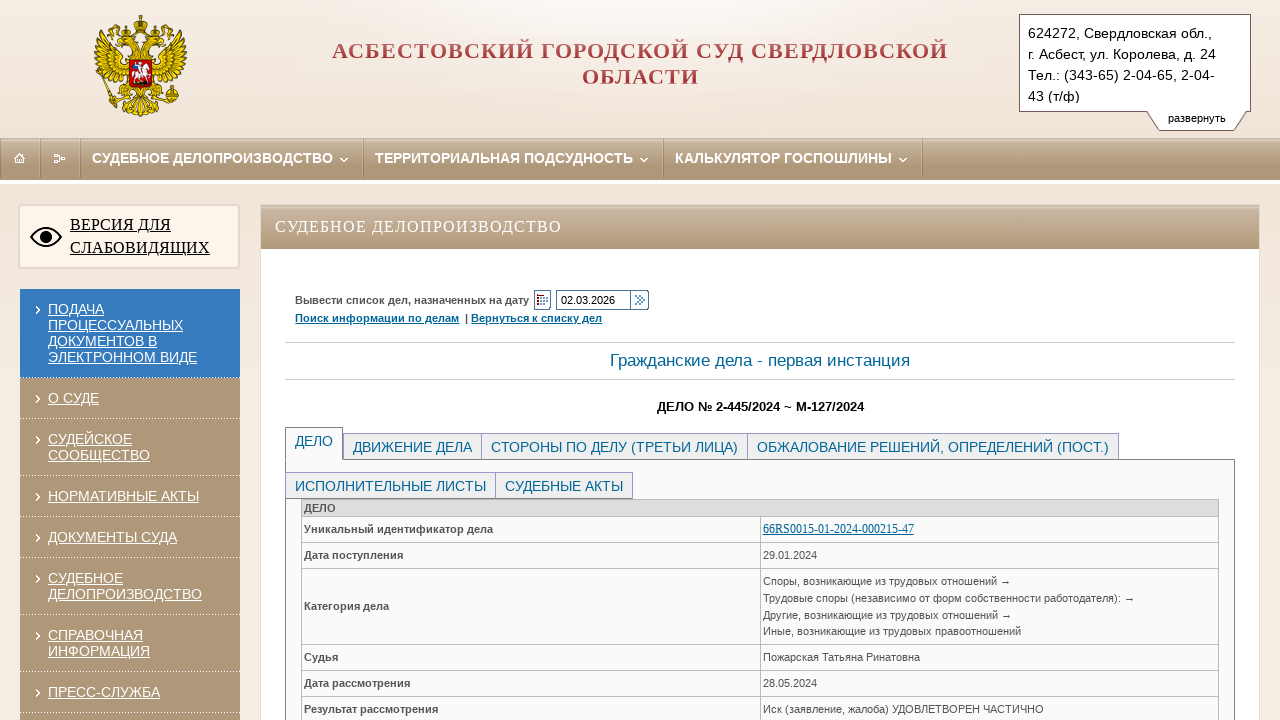

Navigated to Russian court case page
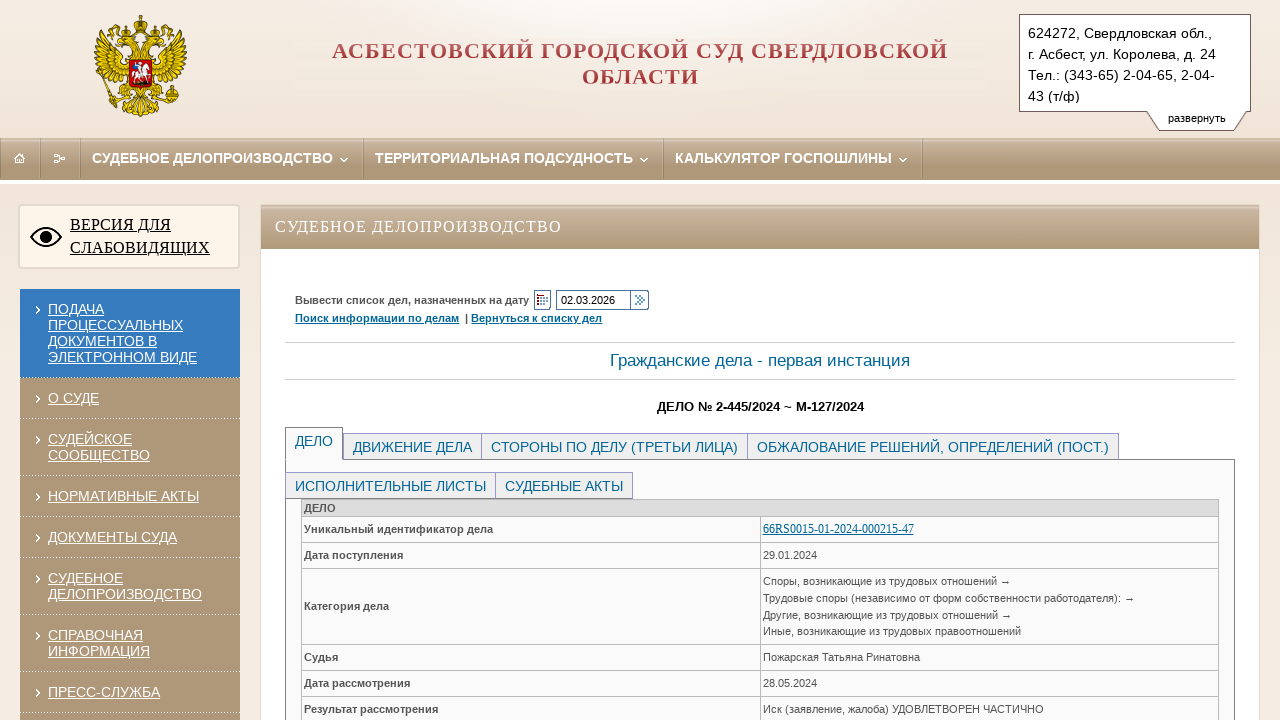

Clicked on tab1 at (314, 444) on #tab1
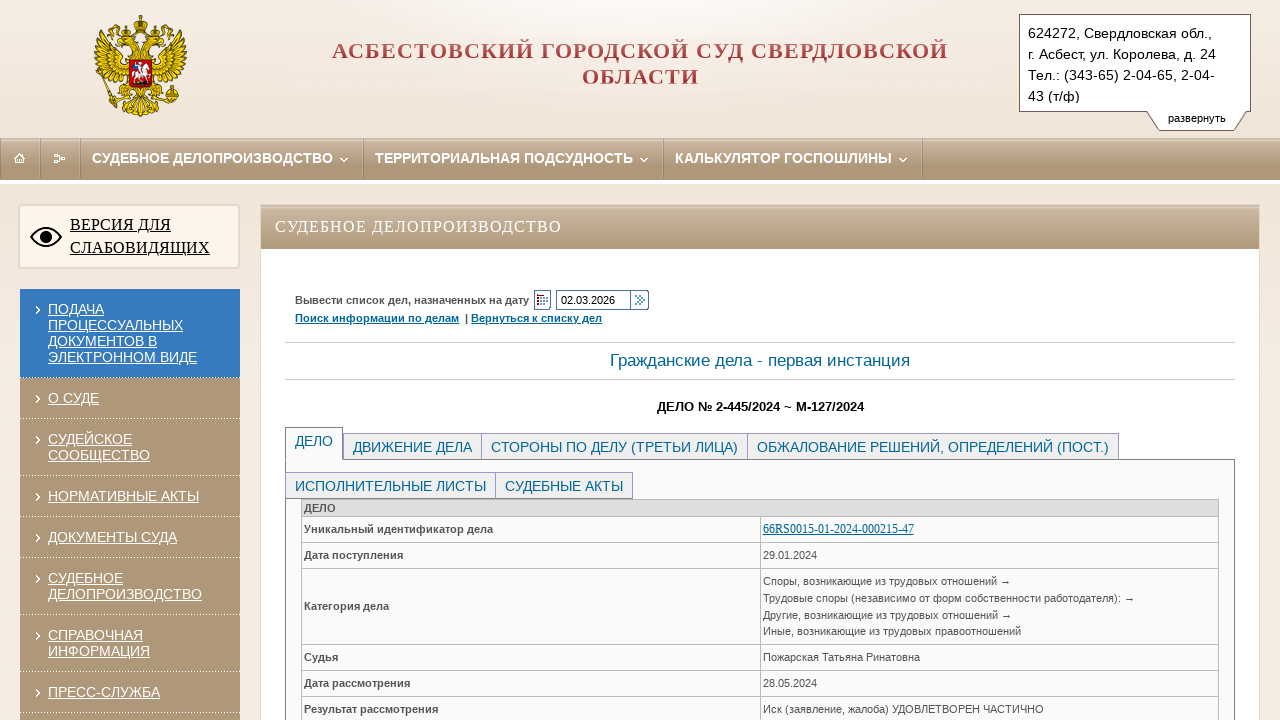

Content container cont1 became visible
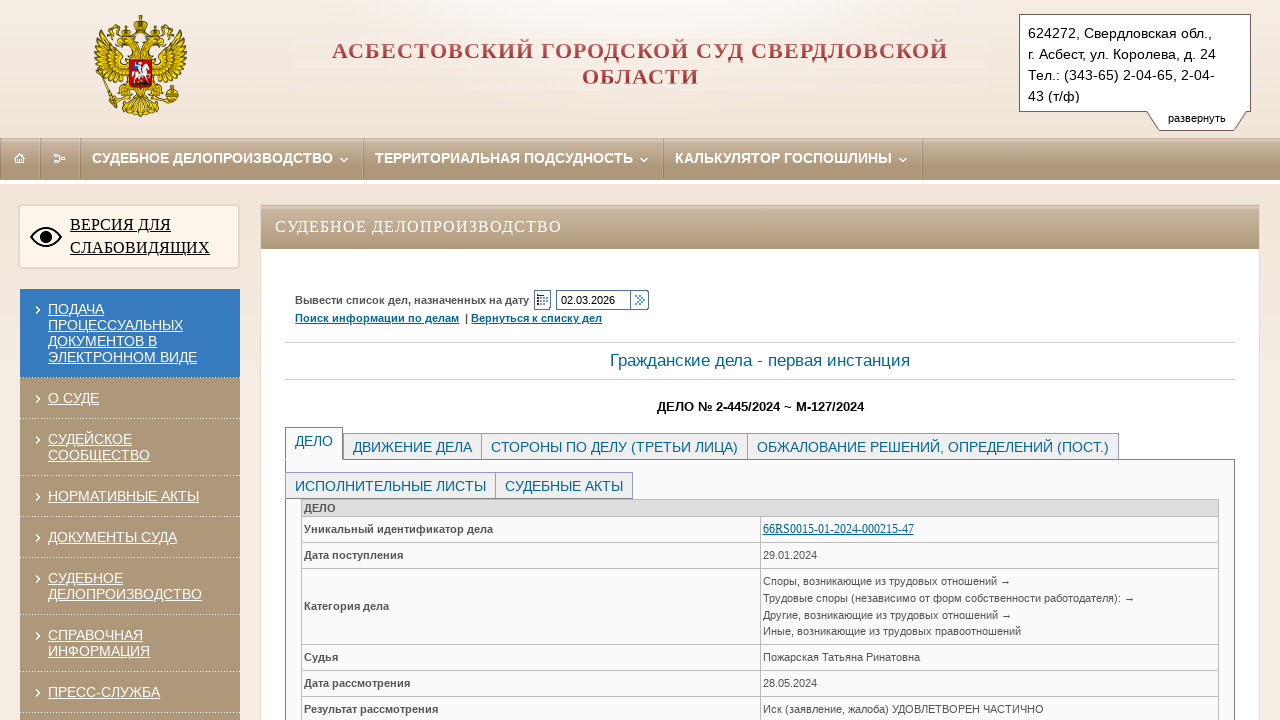

Located table rows in cont1
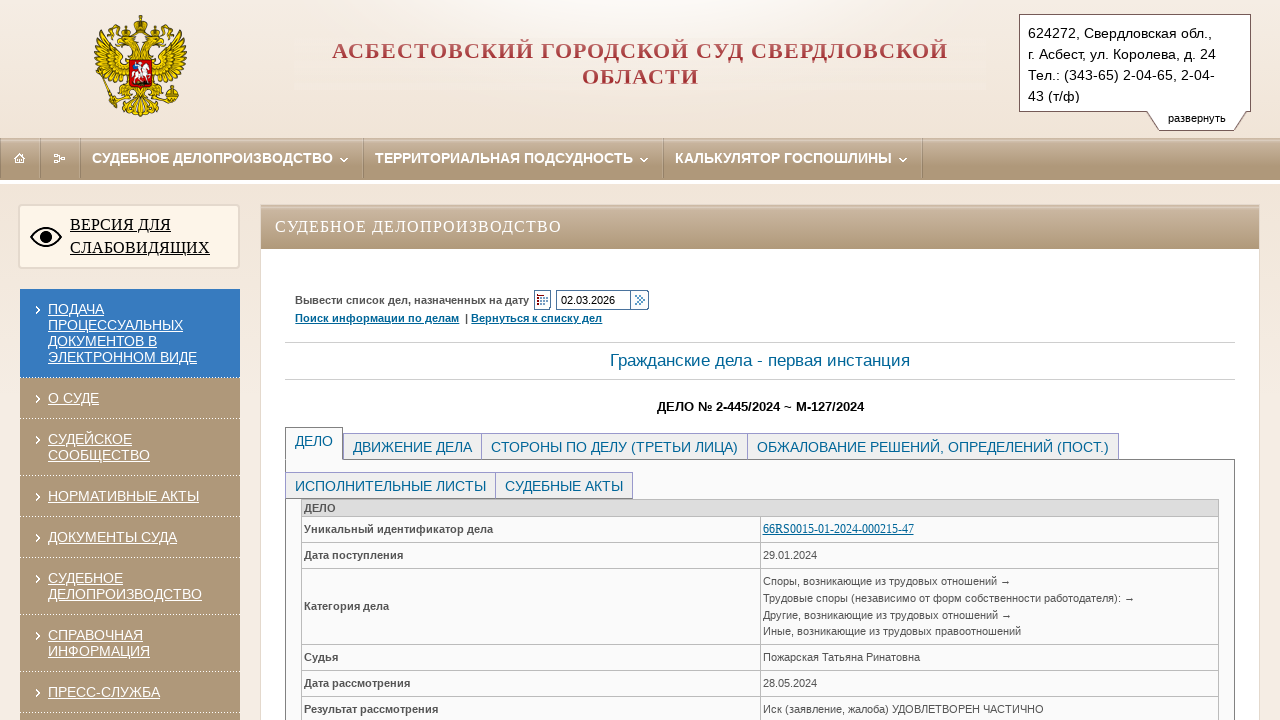

Waited for cont1 table data to populate
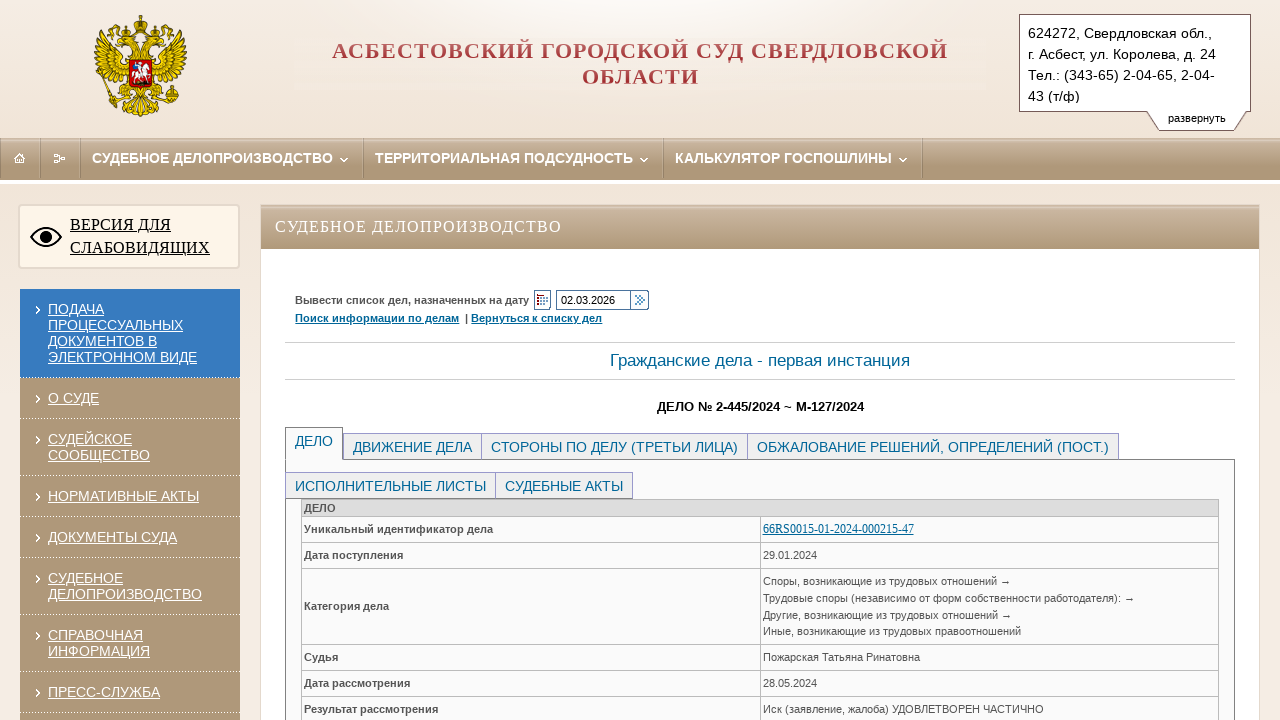

Clicked on tab2 at (413, 446) on #tab2
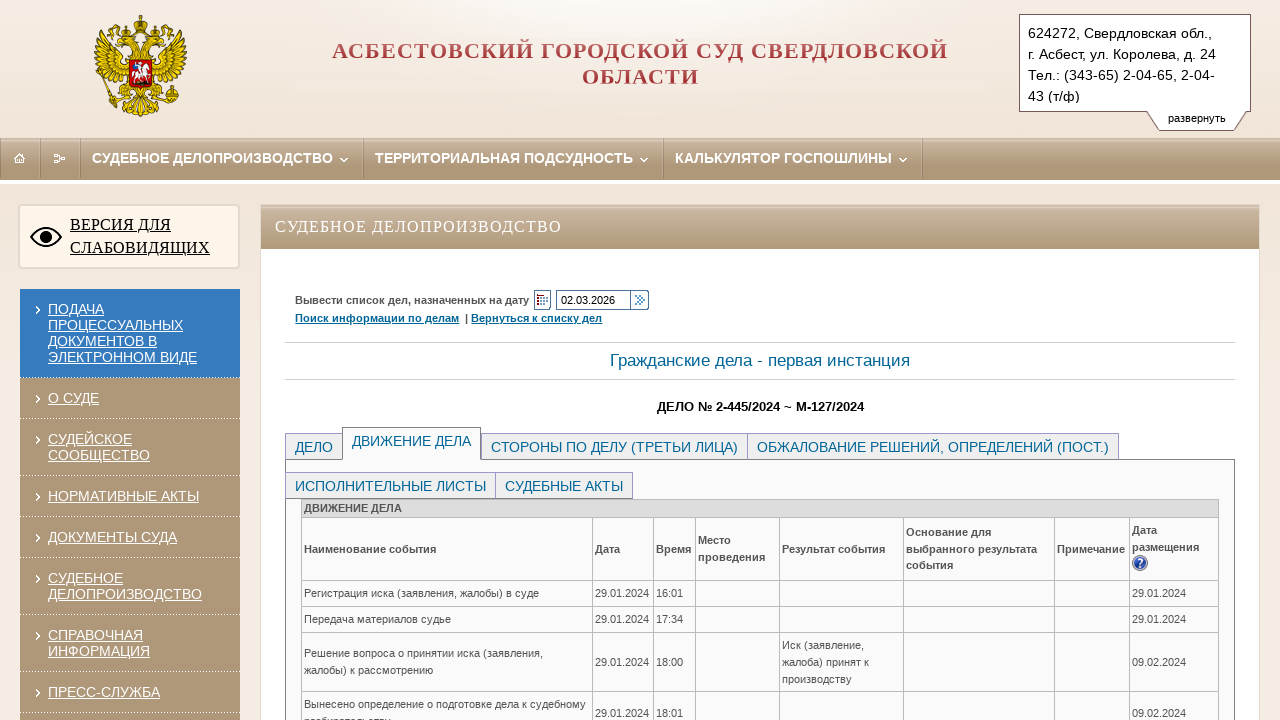

Content container cont2 became visible
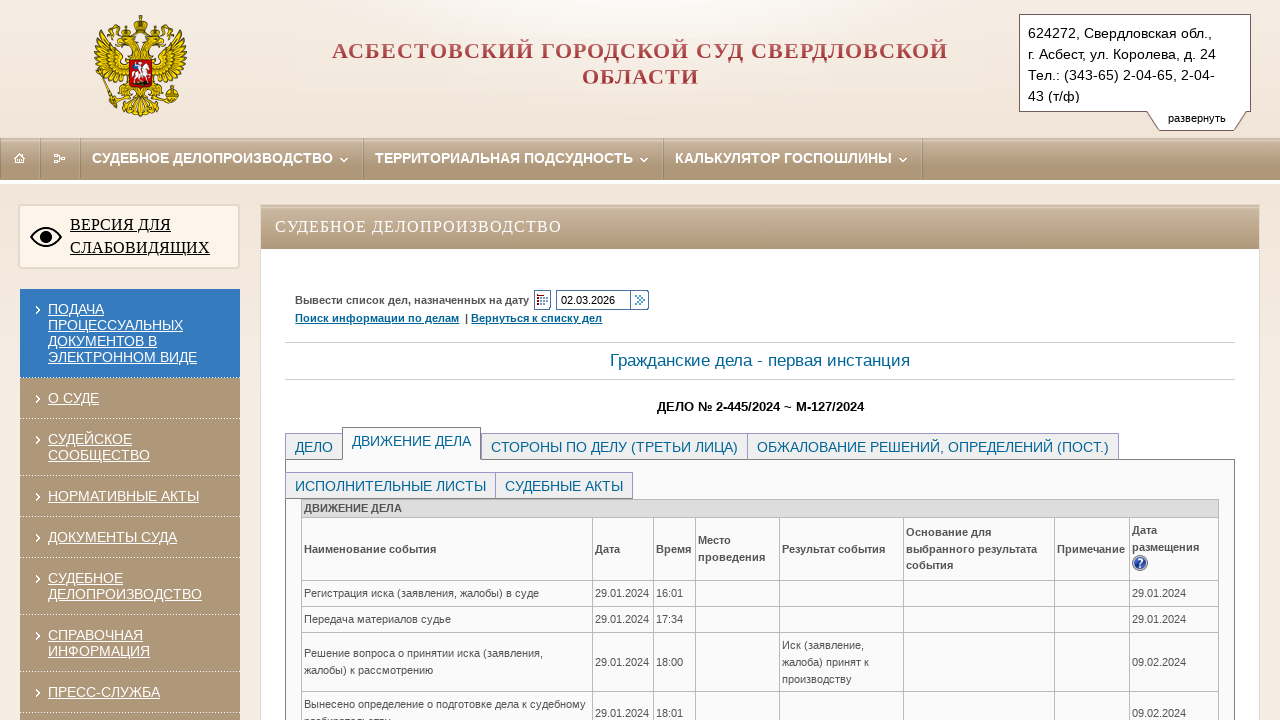

Located table rows in cont2
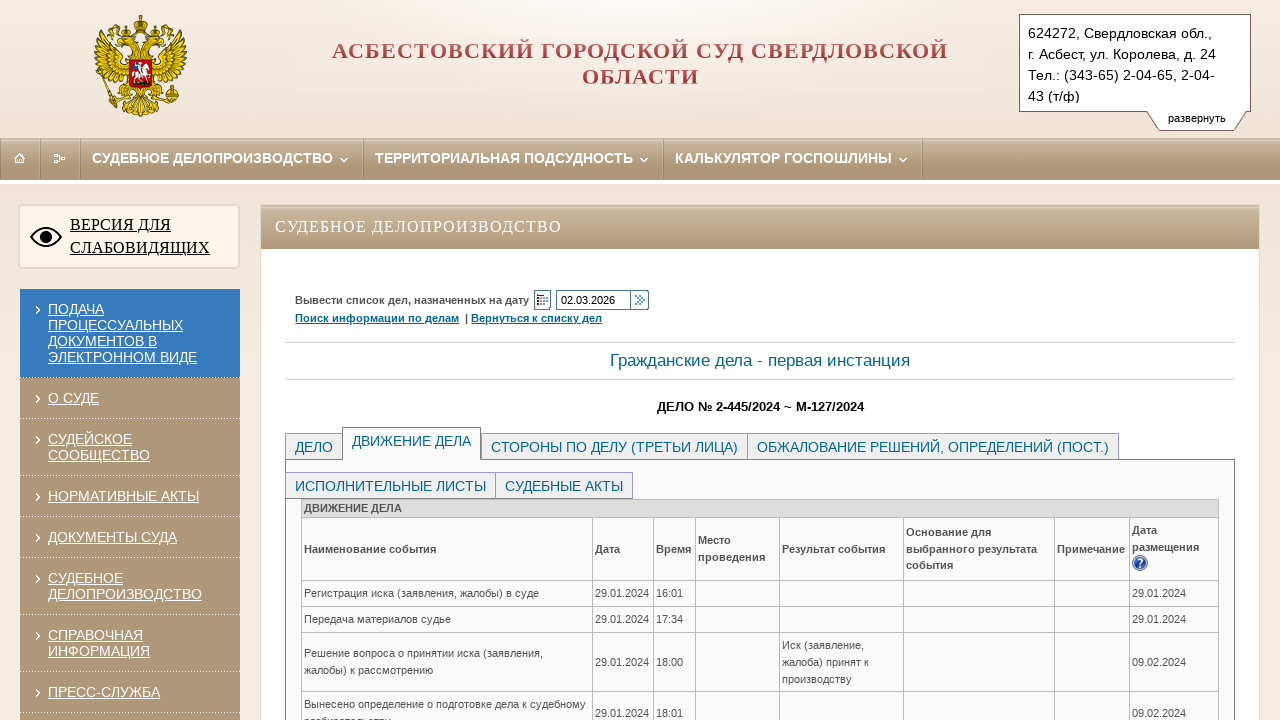

Waited for cont2 table data to populate
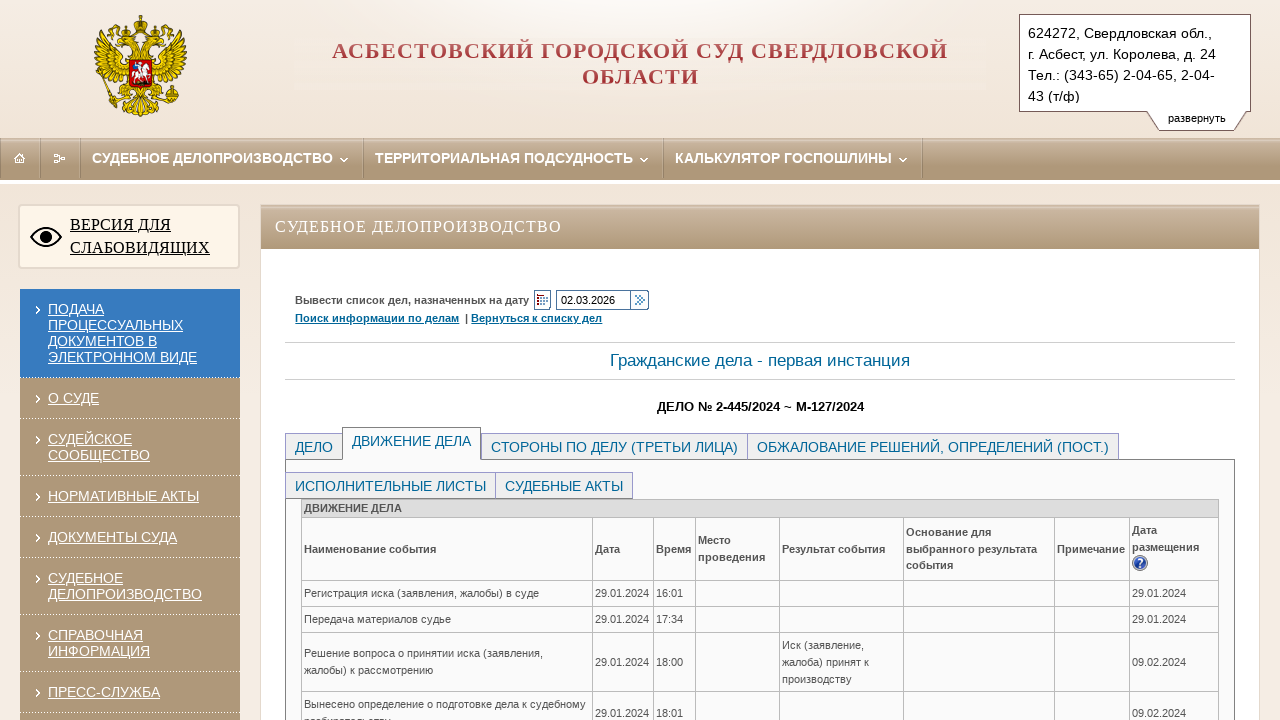

Clicked on tab3 at (615, 446) on #tab3
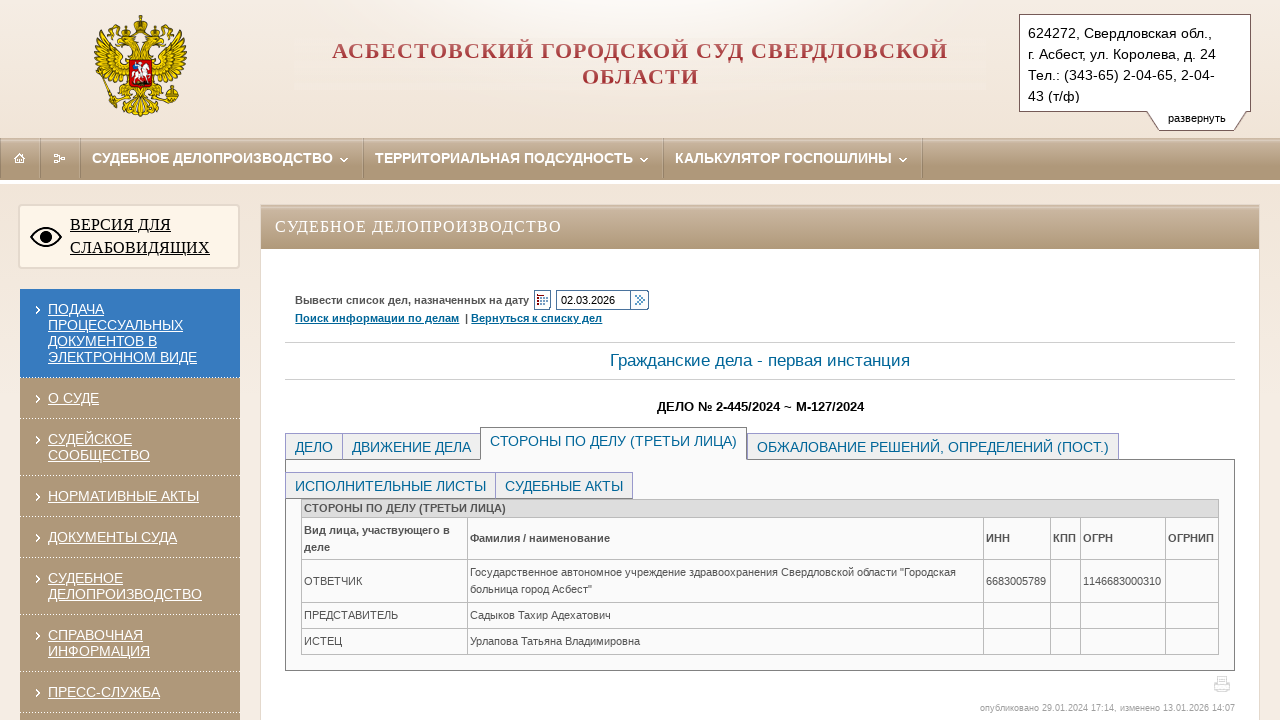

Content container cont3 became visible
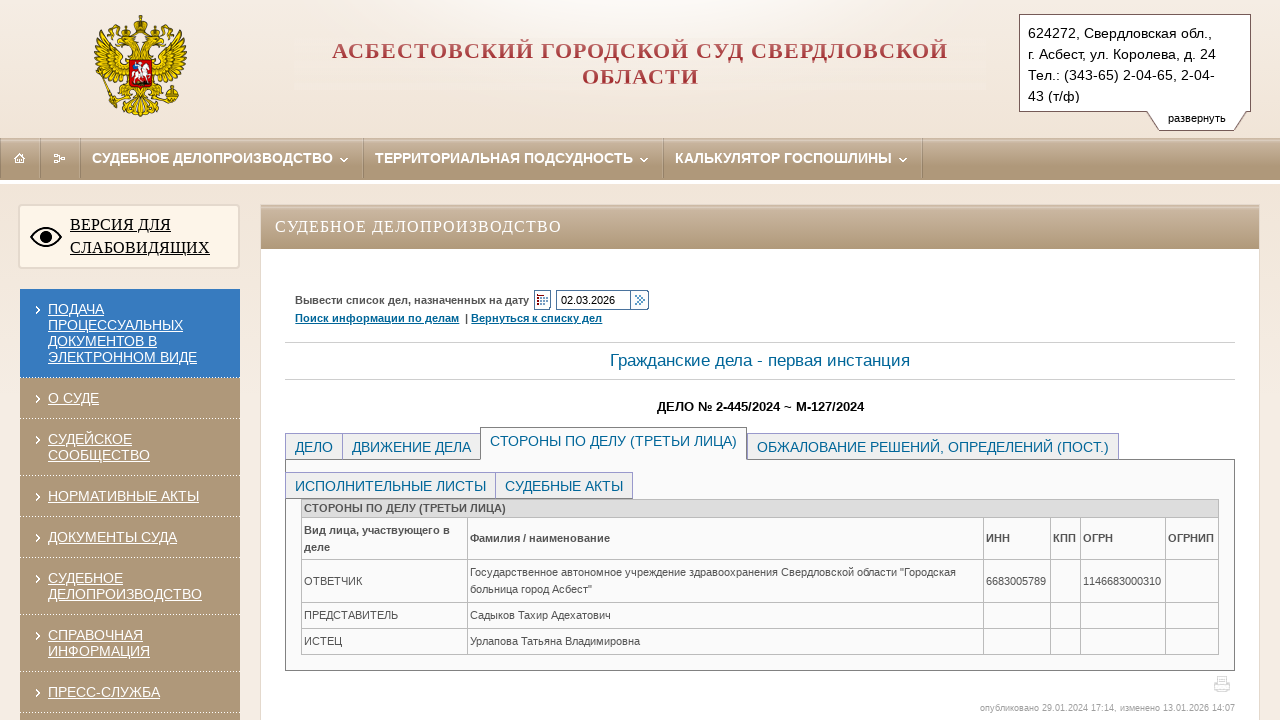

Located table rows in cont3
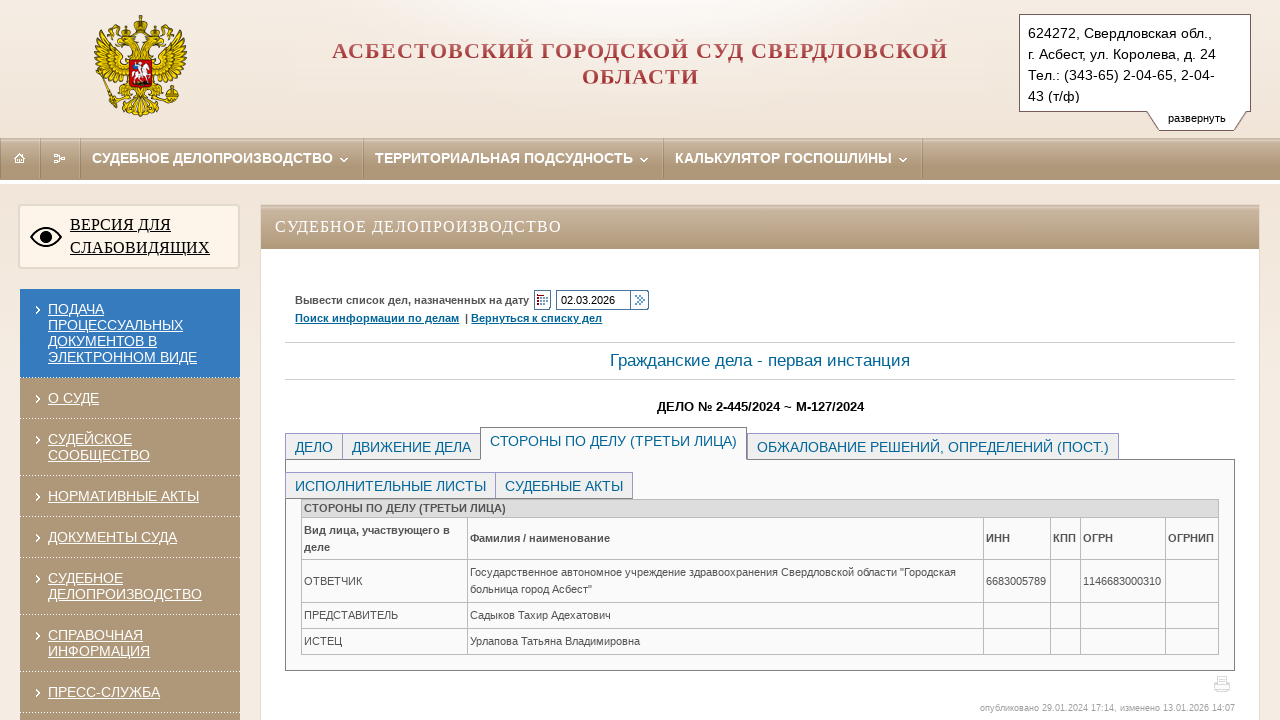

Waited for cont3 table data to populate
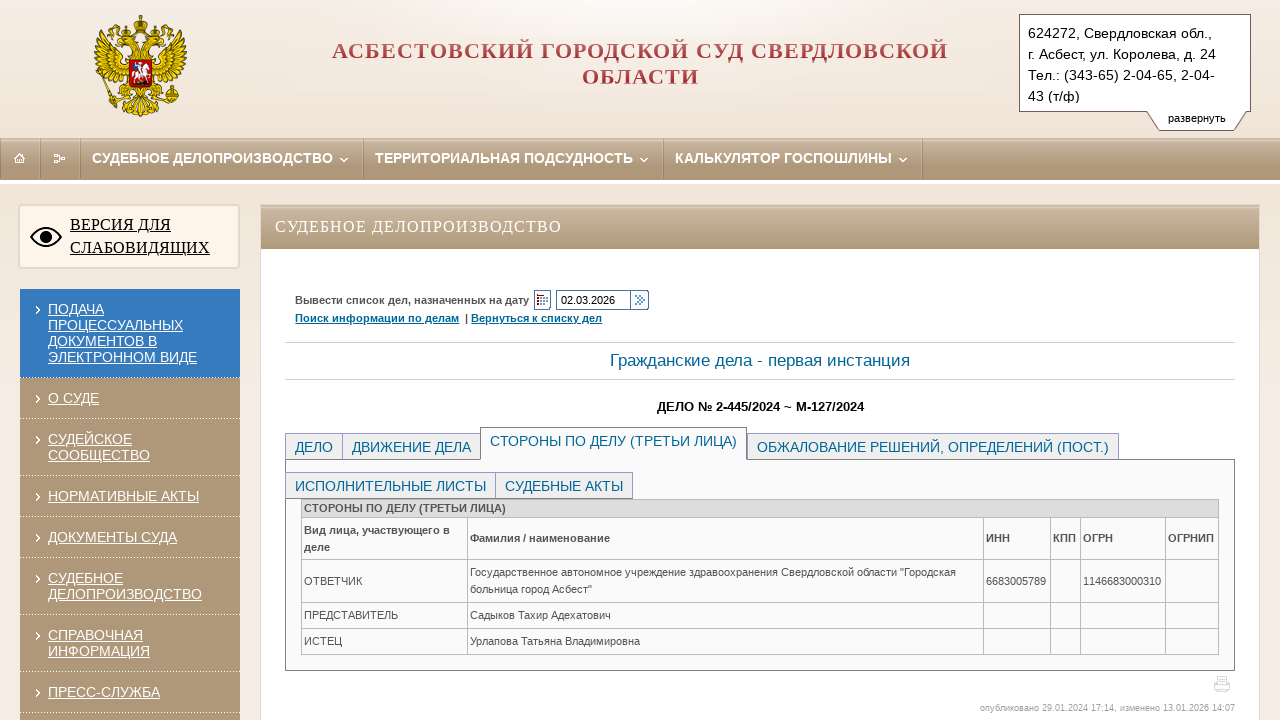

Clicked on tab4 at (933, 446) on #tab4
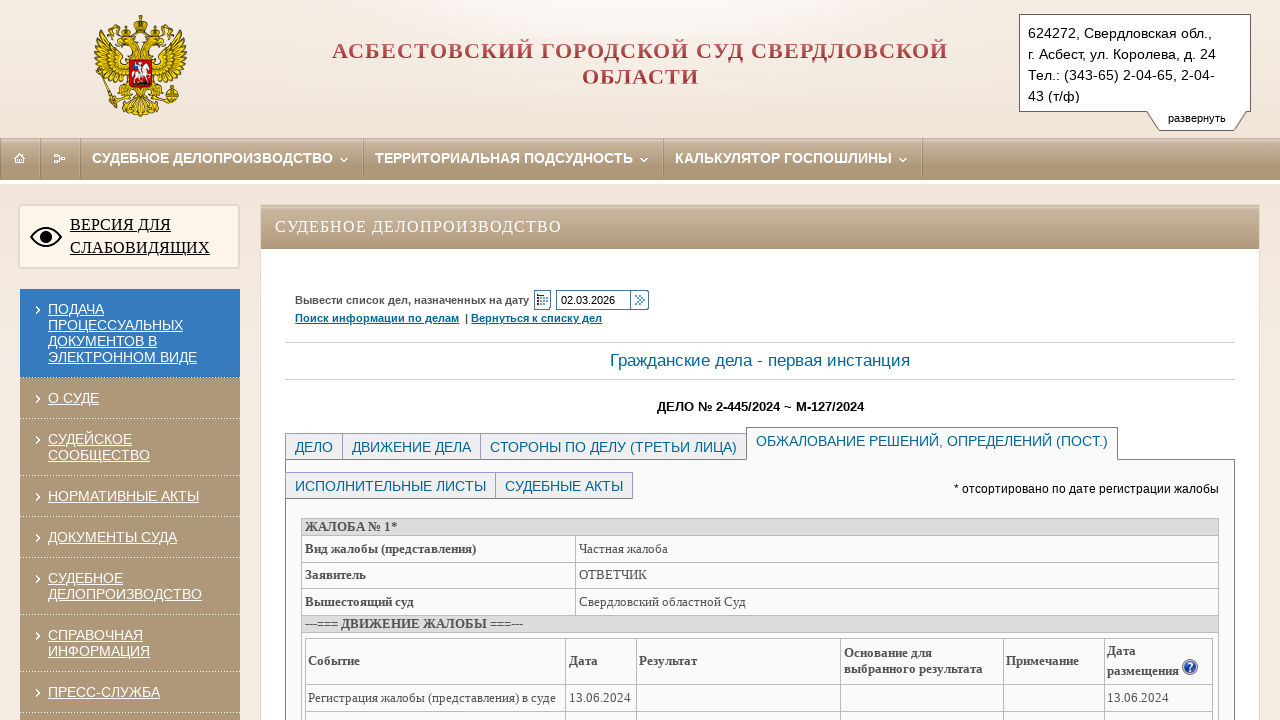

Content container cont4 became visible
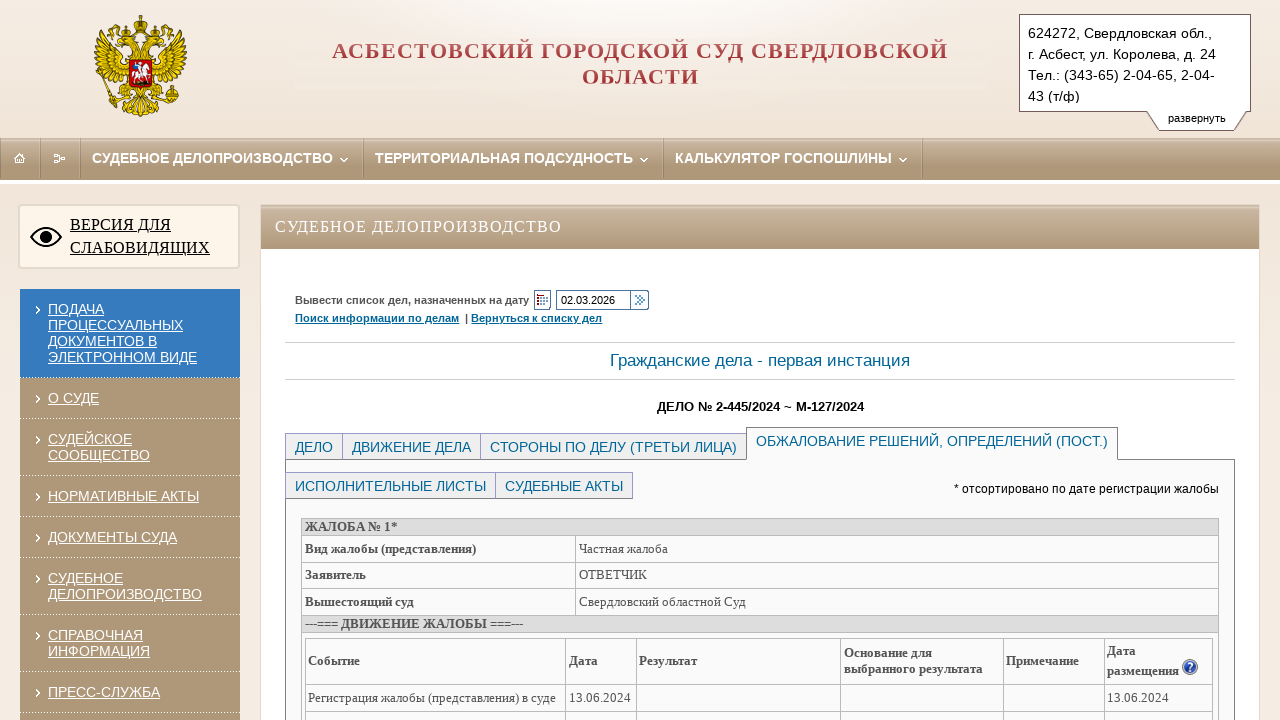

Located table rows in cont4
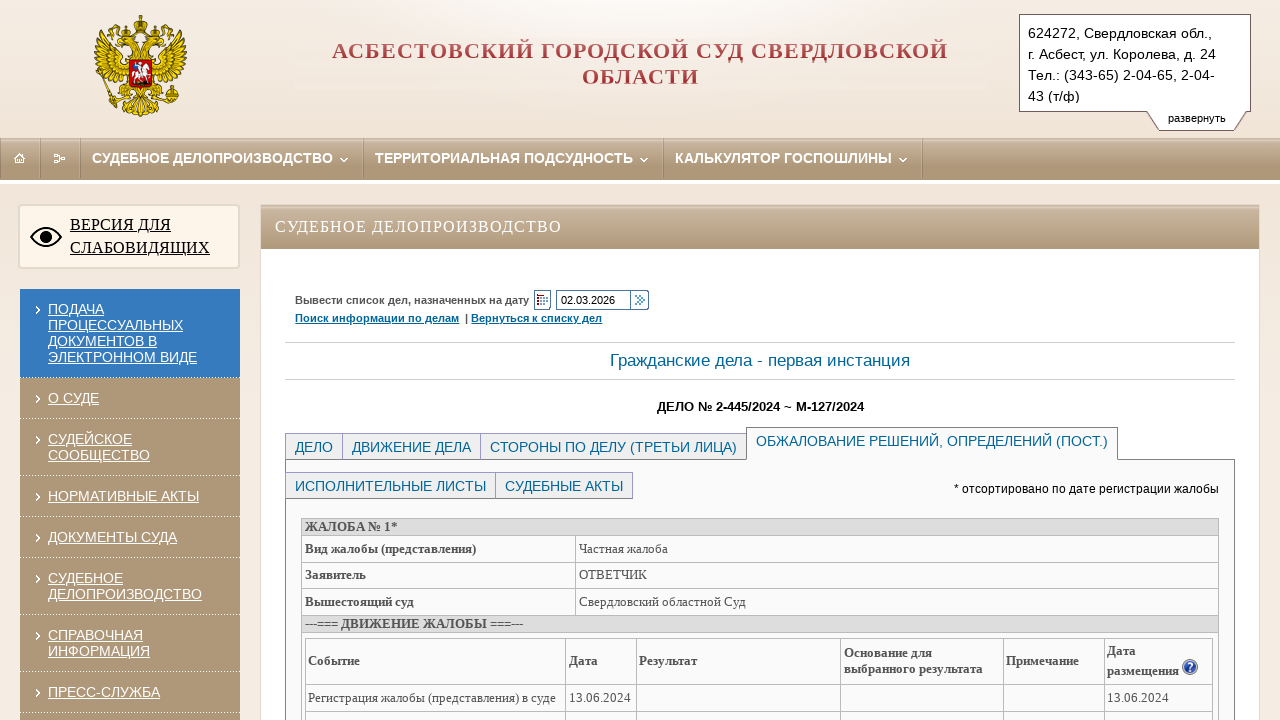

Waited for cont4 table data to populate
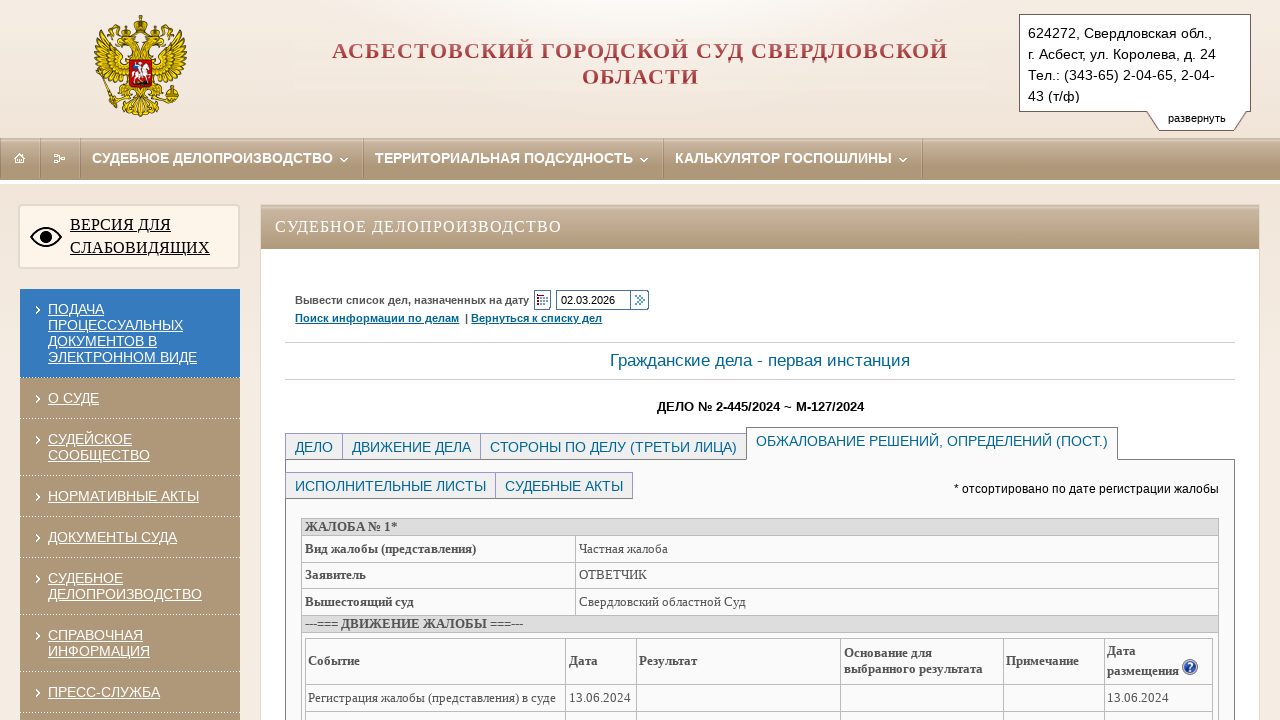

Clicked on tab5 at (391, 486) on #tab5
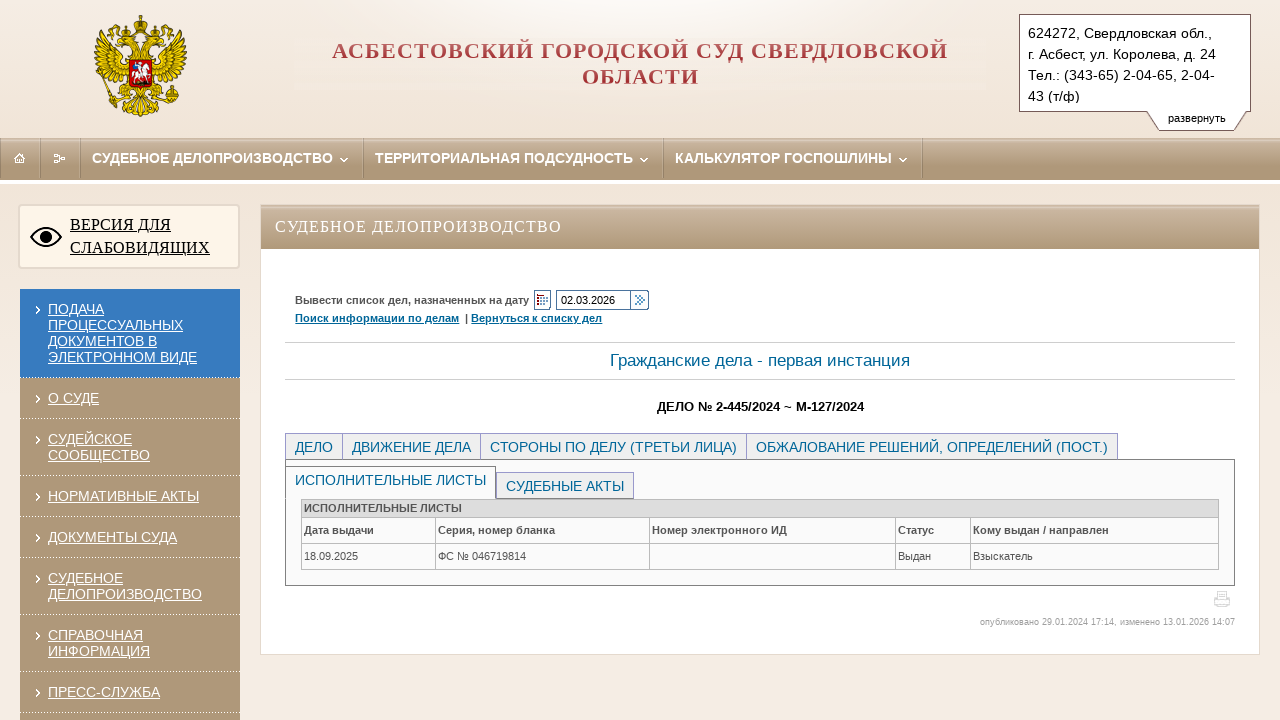

Content container cont5 became visible
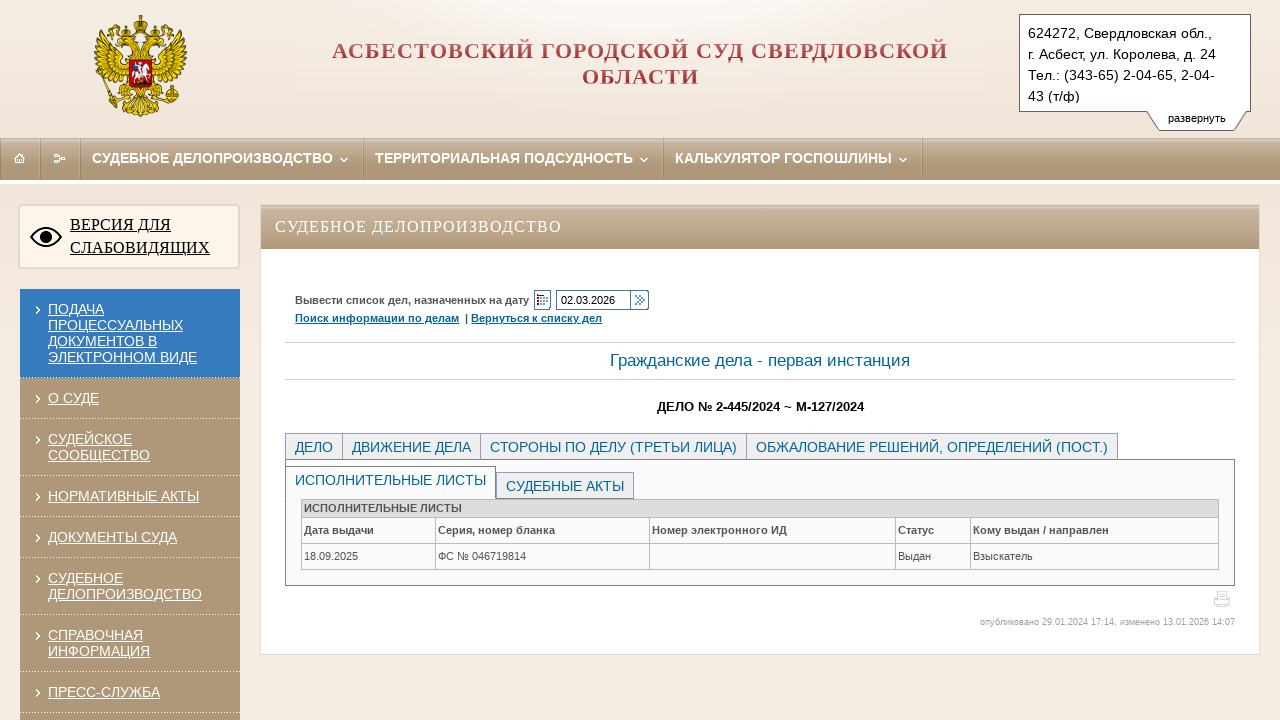

Located table rows in cont5
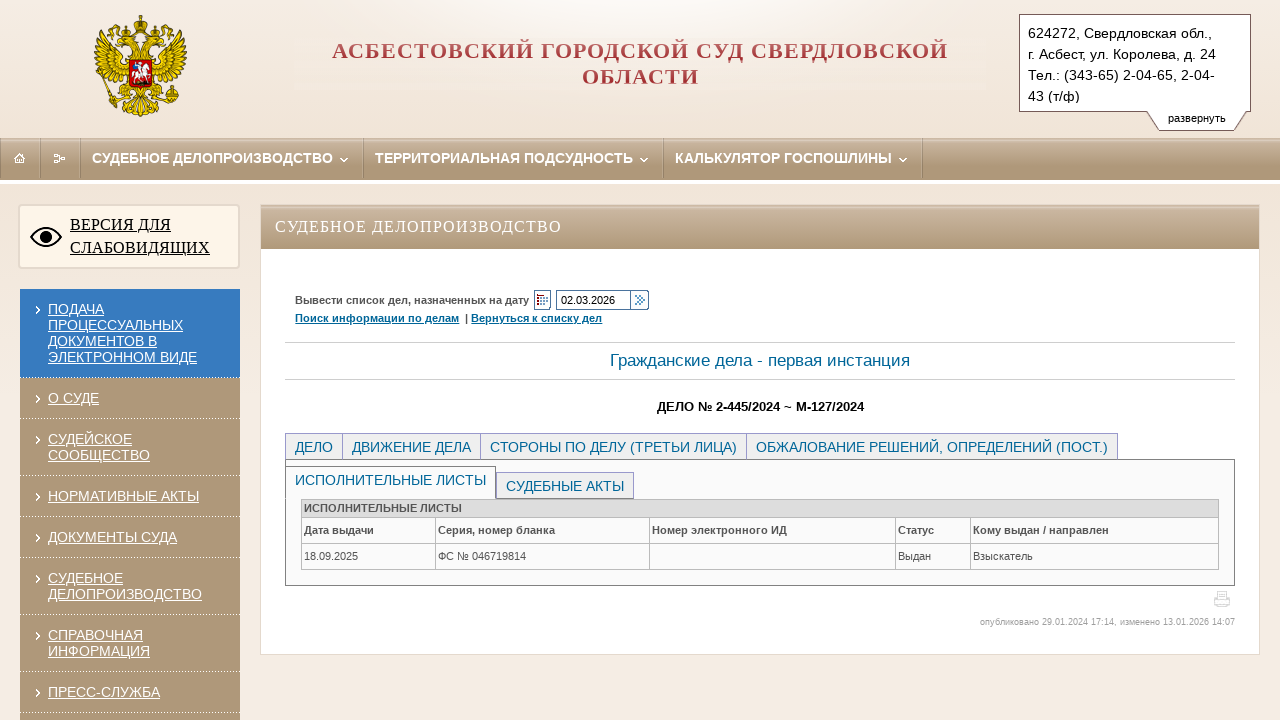

Waited for cont5 table data to populate
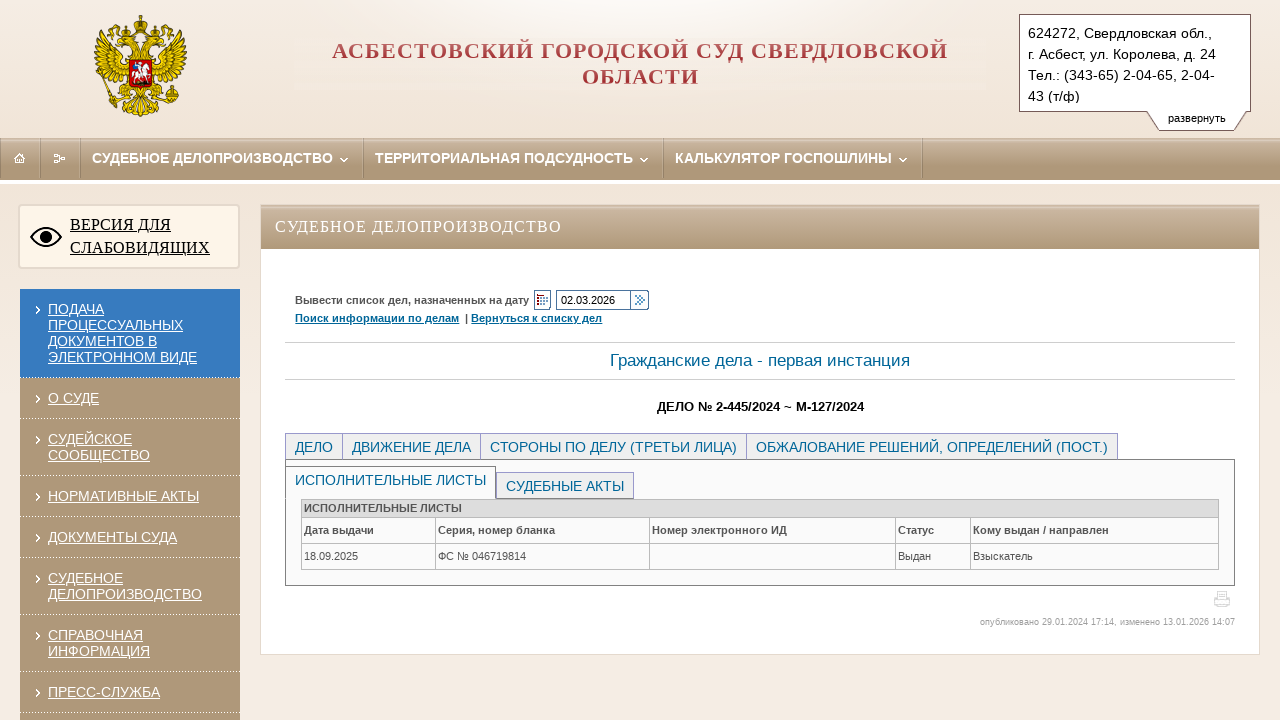

Clicked on tab6 at (565, 486) on #tab6
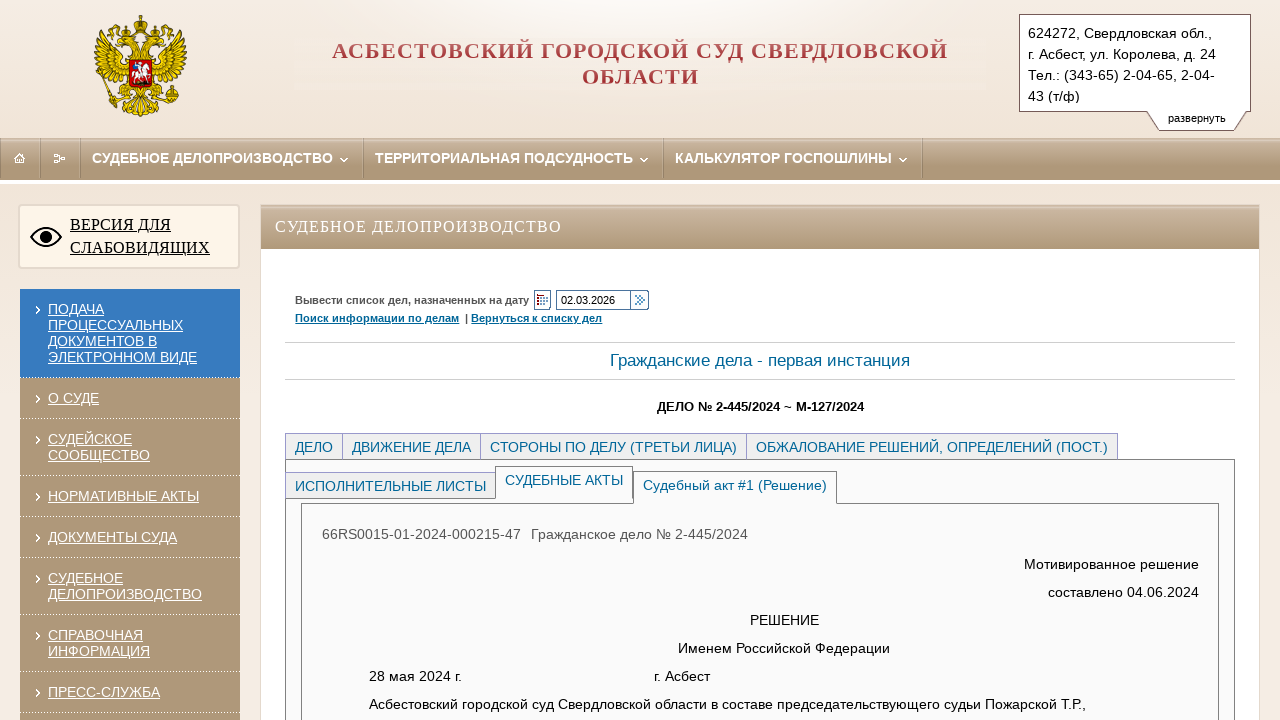

Content container cont6 became visible
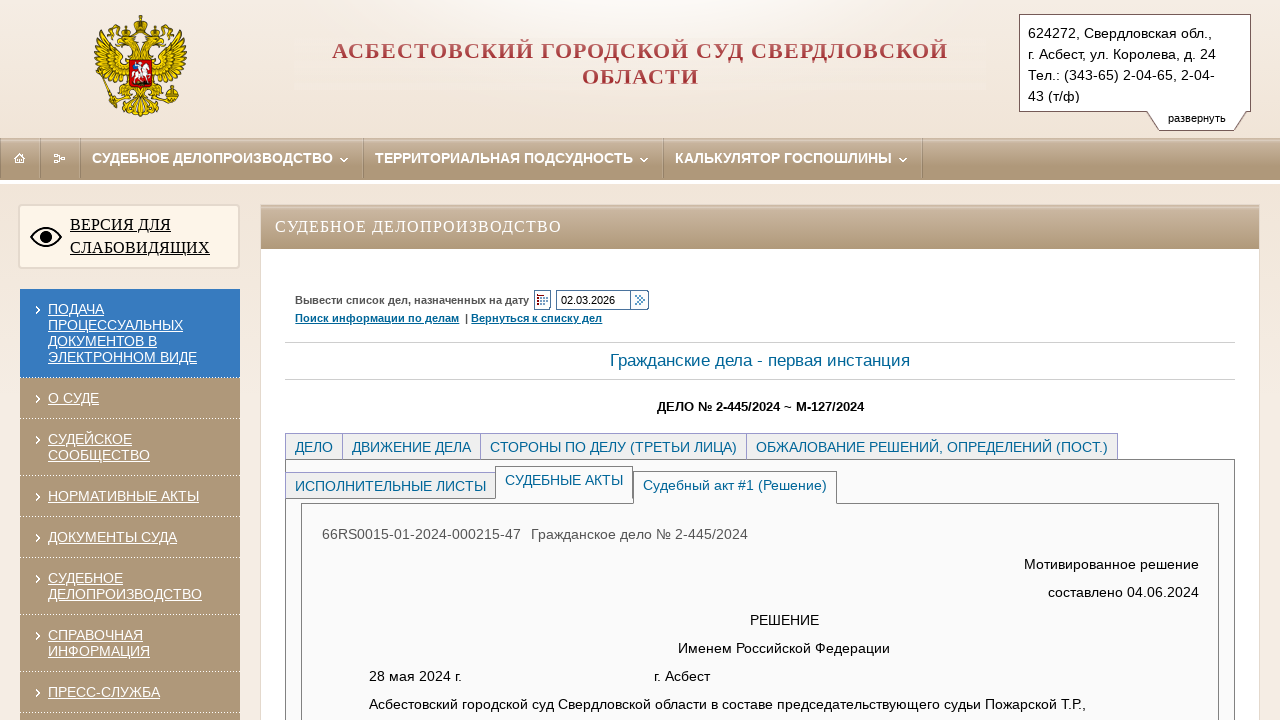

Located table rows in cont6
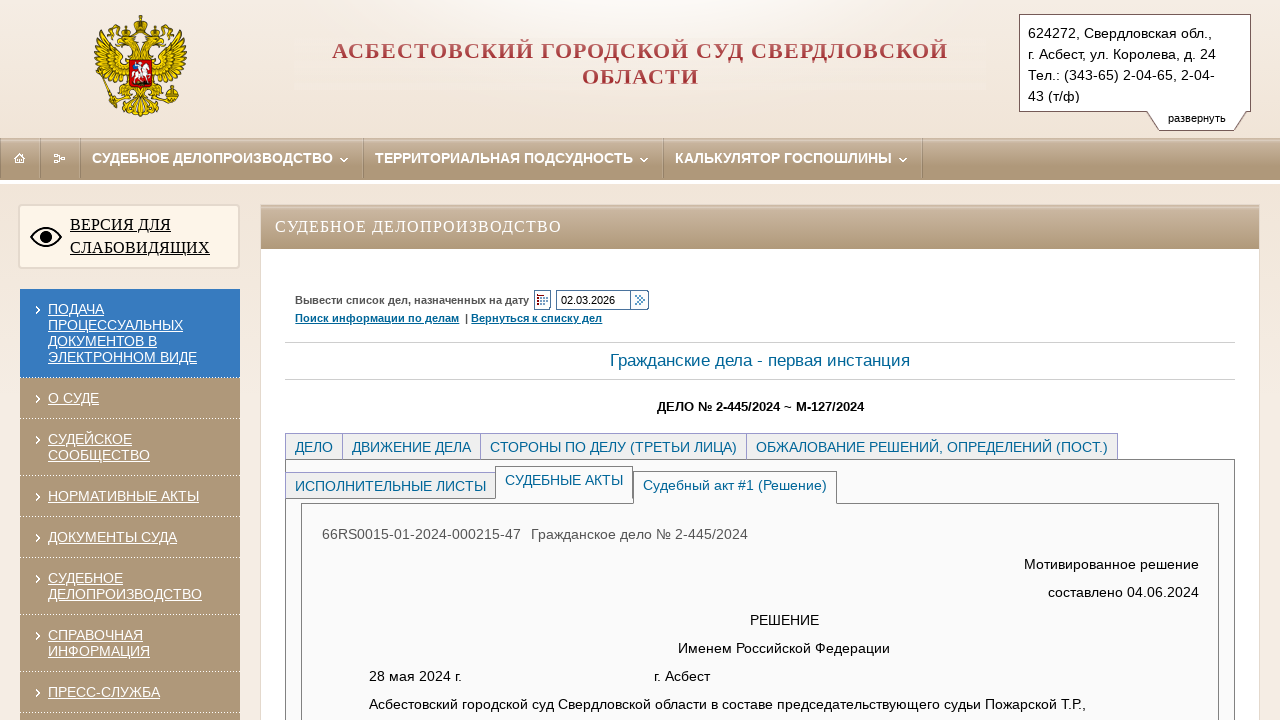

Waited for cont6 table data to populate
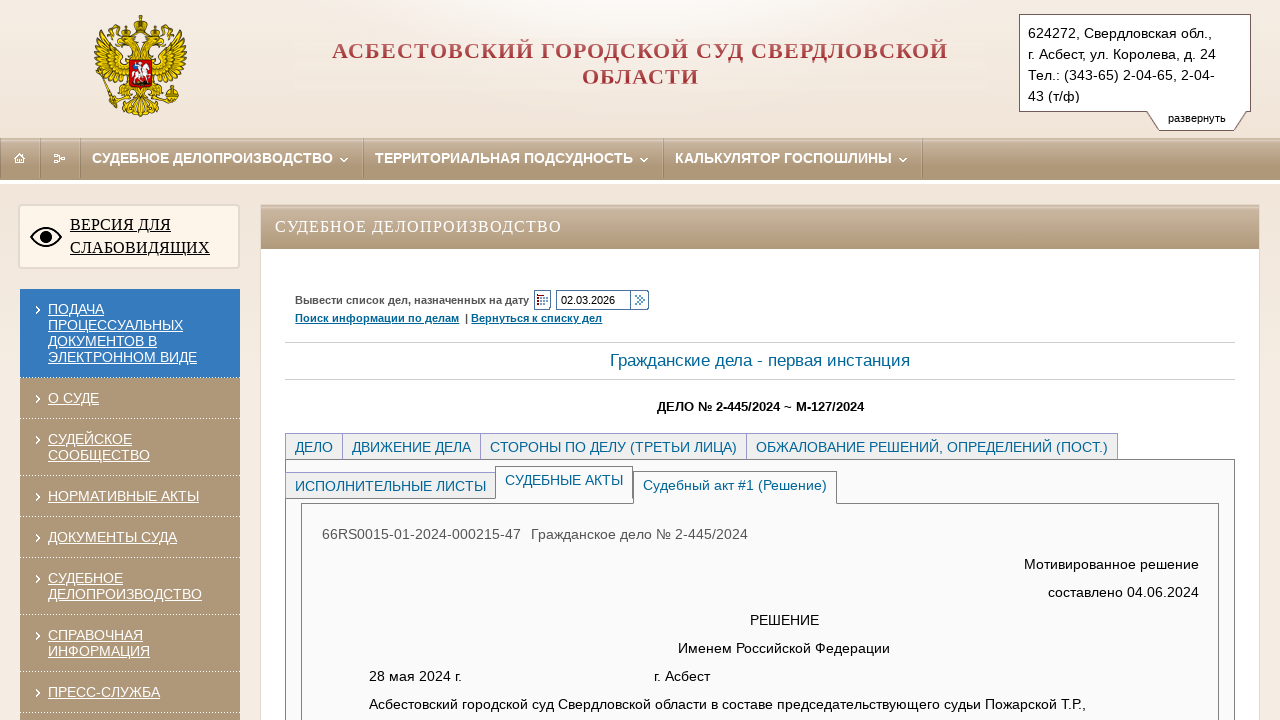

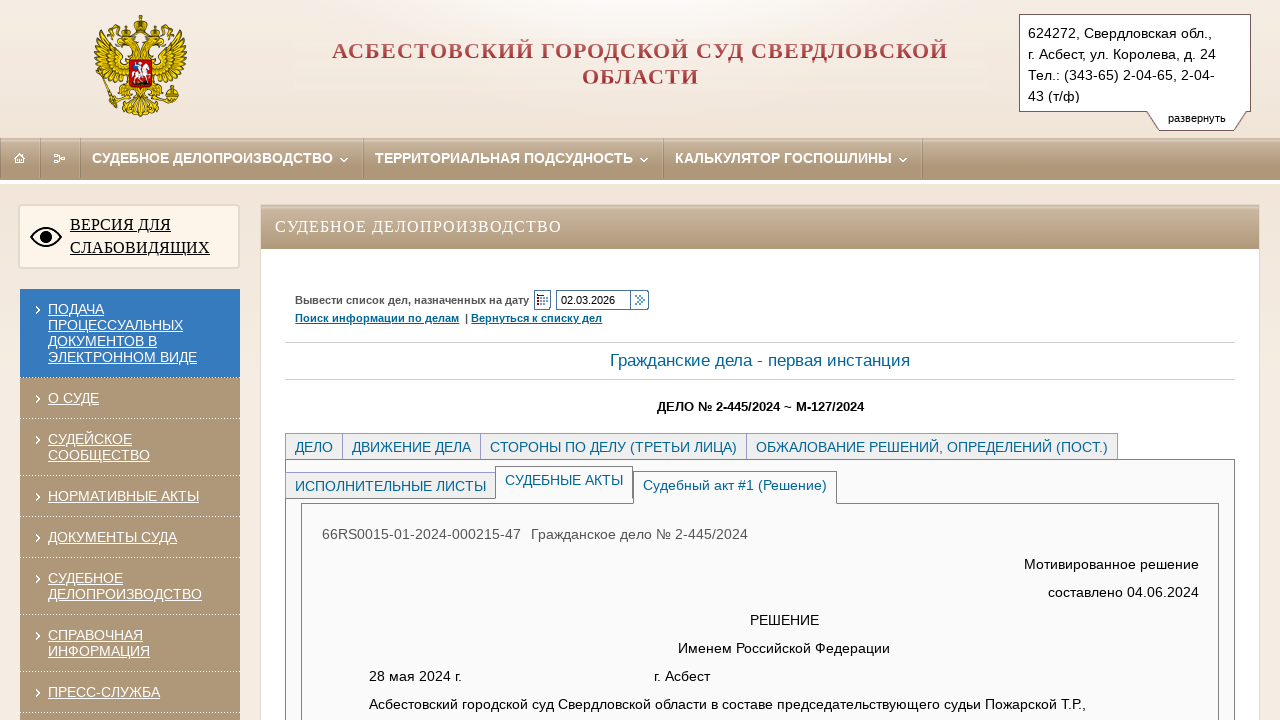